Tests the OrangeHRM demo request form by filling in the full name, email, and company name fields.

Starting URL: https://www.orangehrm.com/en/book-a-free-demo

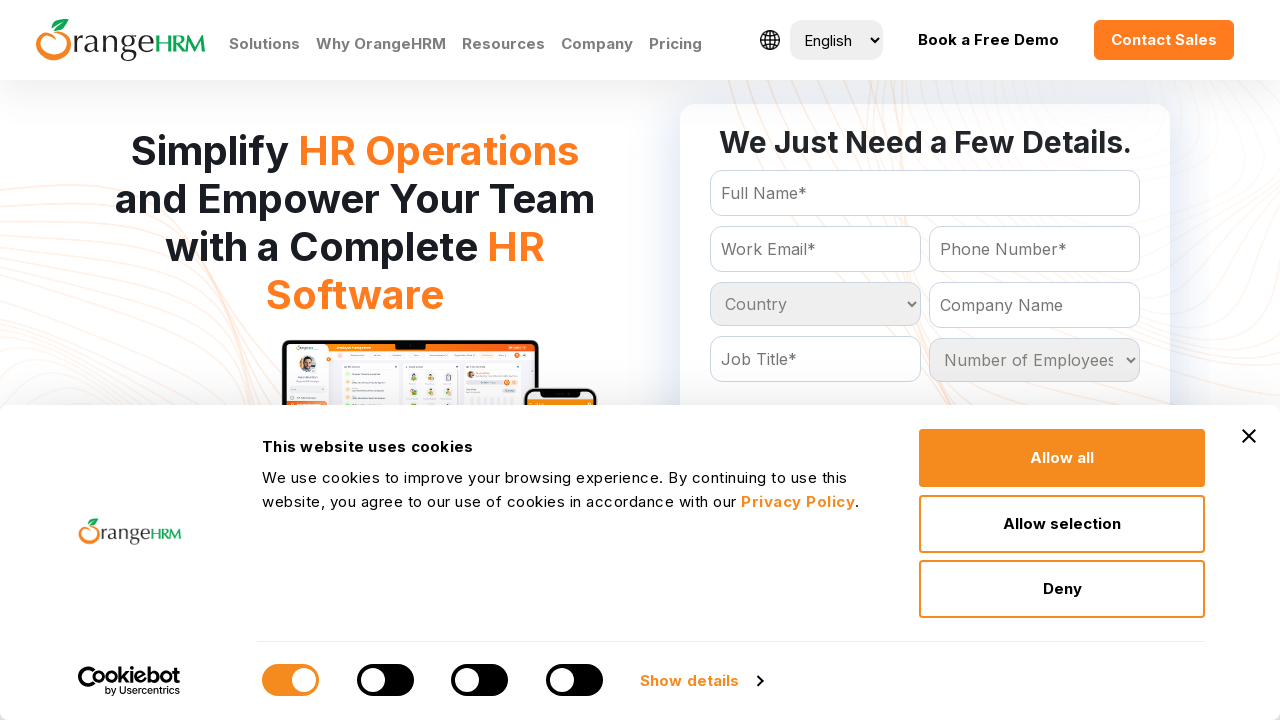

Filled full name field with 'Oranus' on input#Form_getForm_FullName
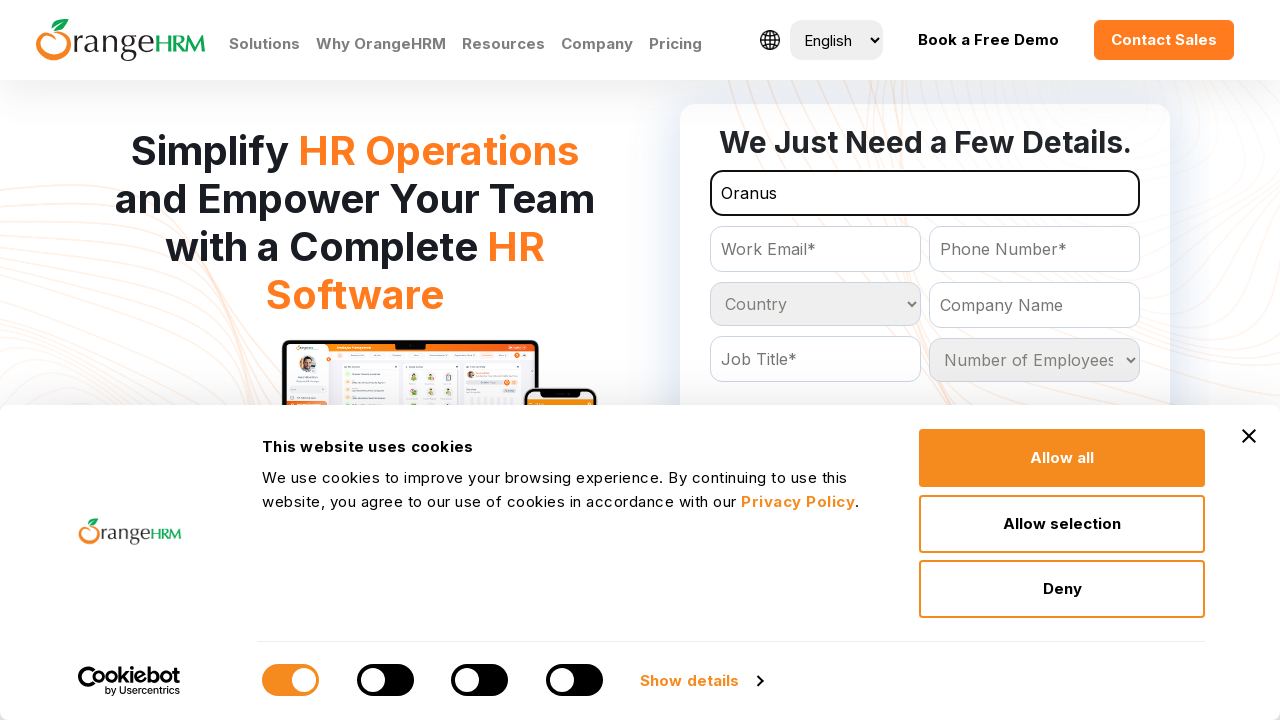

Filled email field with 'oran@wtm.com' on input[name='Email']
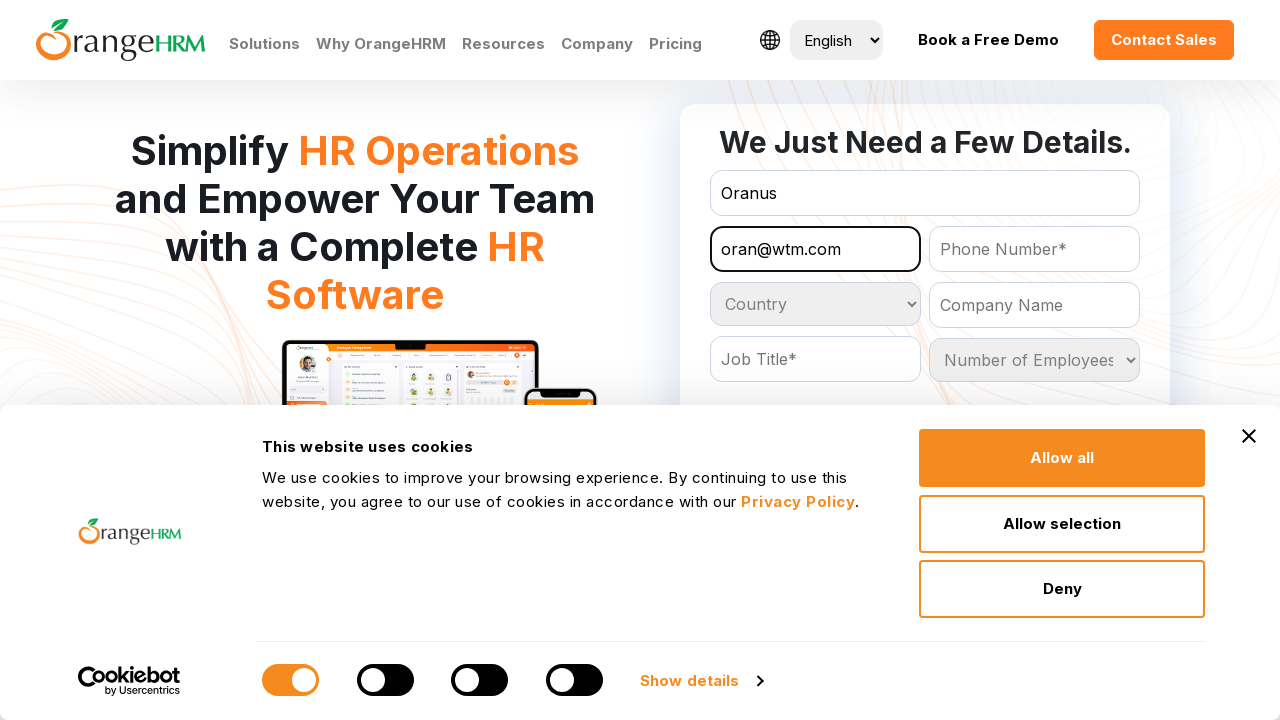

Filled company name field with 'WMAHS' on input[name='CompanyName']
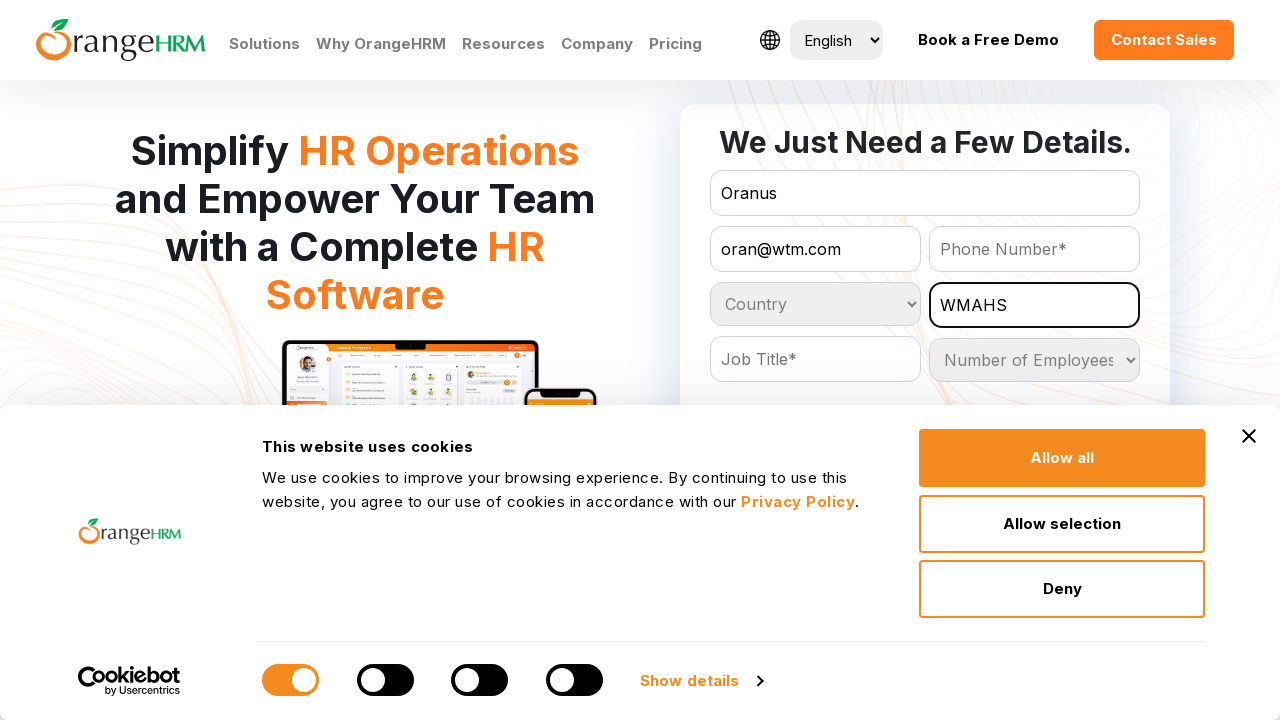

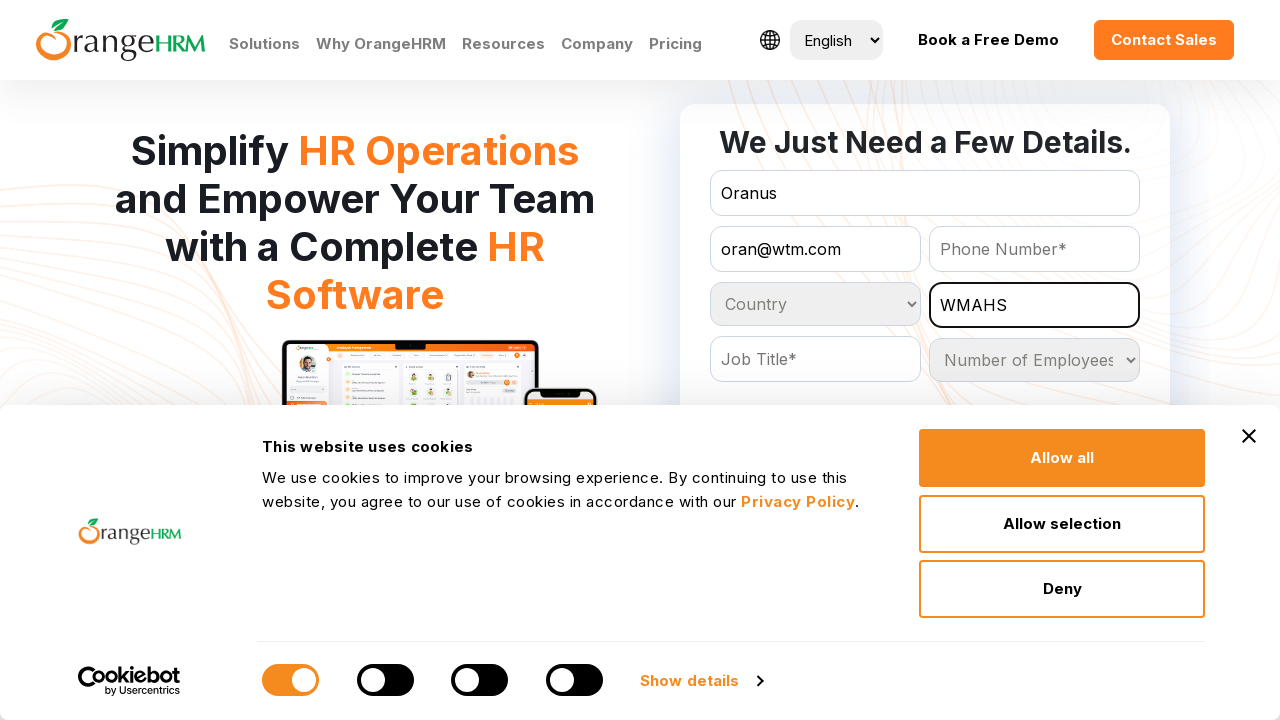